Tests multi-select functionality by clicking and holding on multiple list items

Starting URL: http://jqueryui.com/resources/demos/selectable/default.html

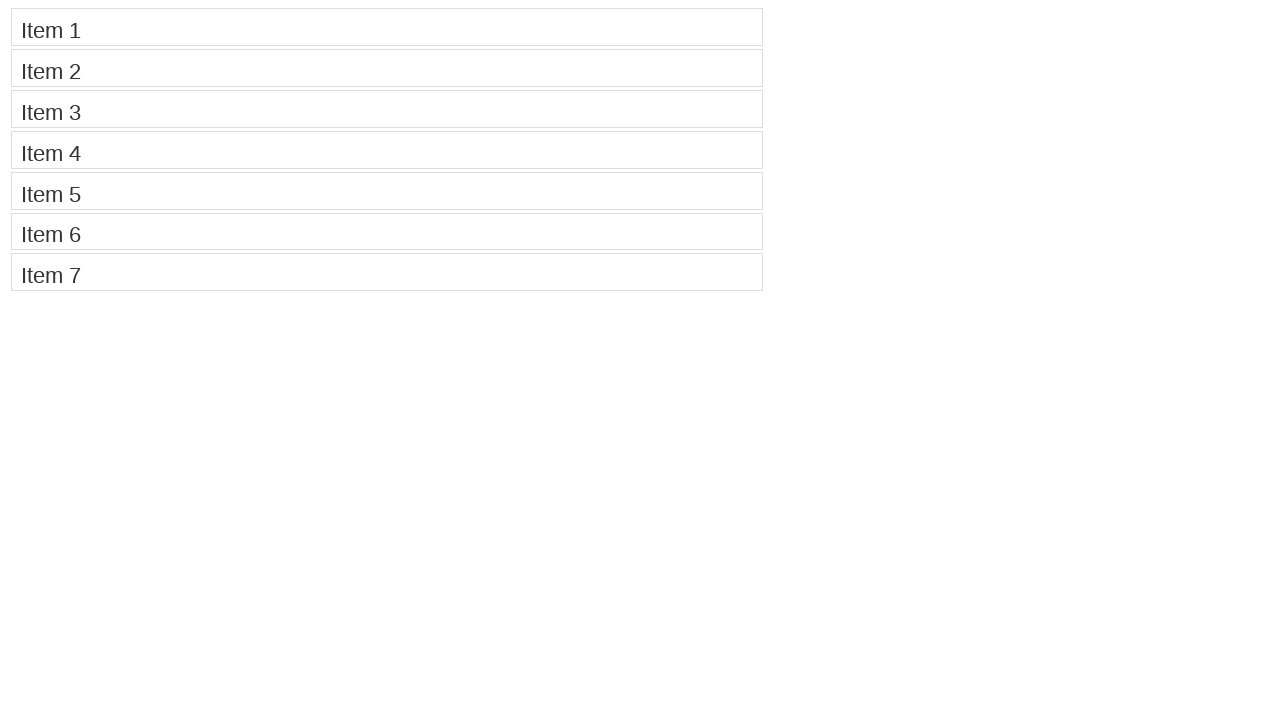

Waited for selectable list to load
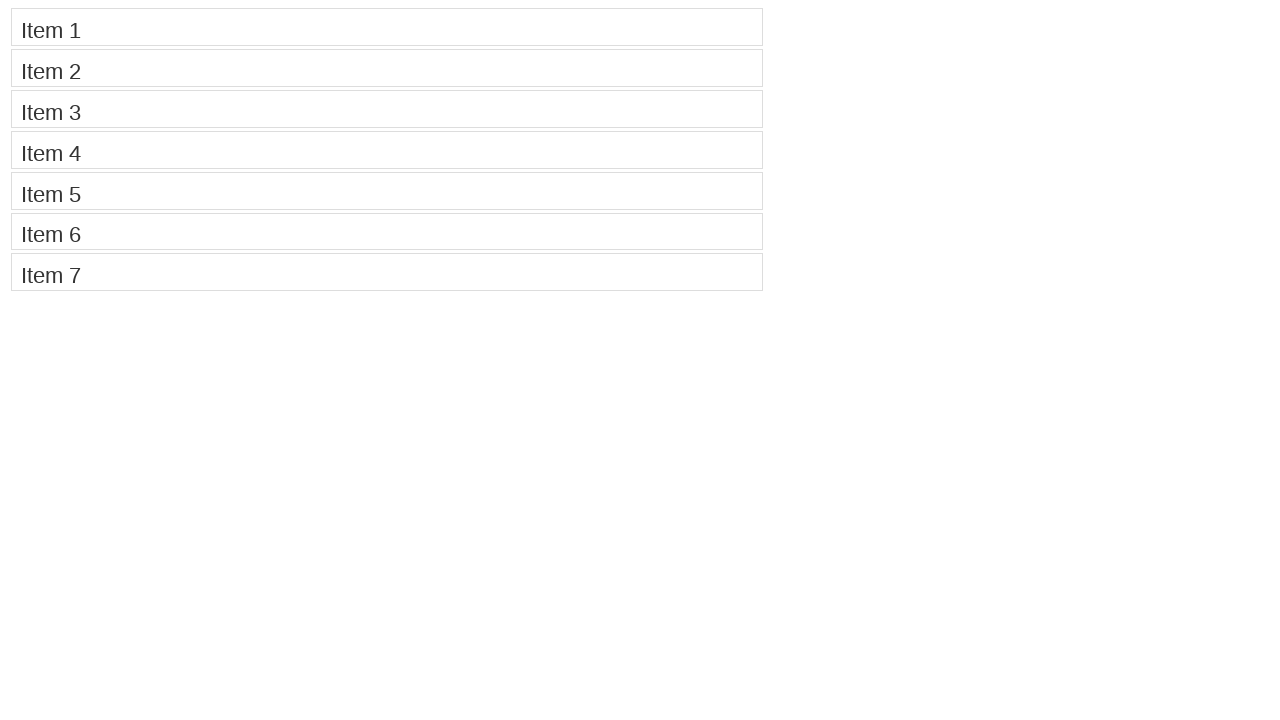

Located selectable list items
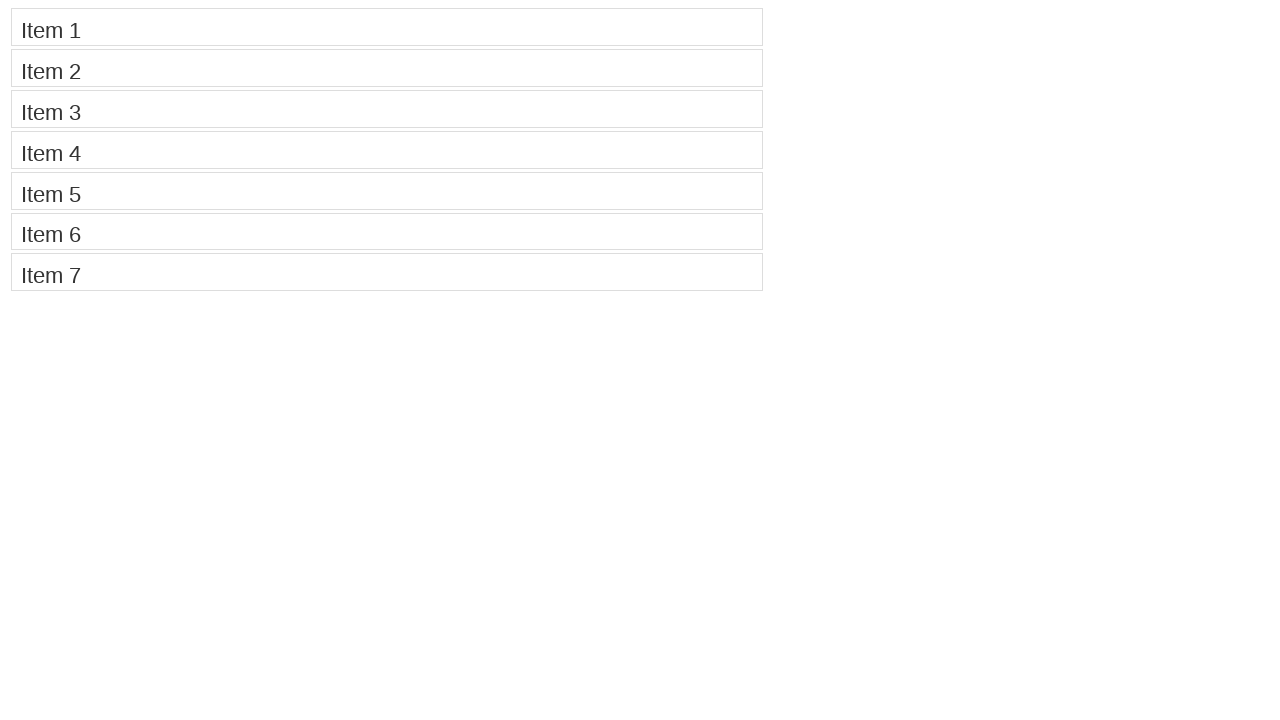

Retrieved bounding box for first item to select
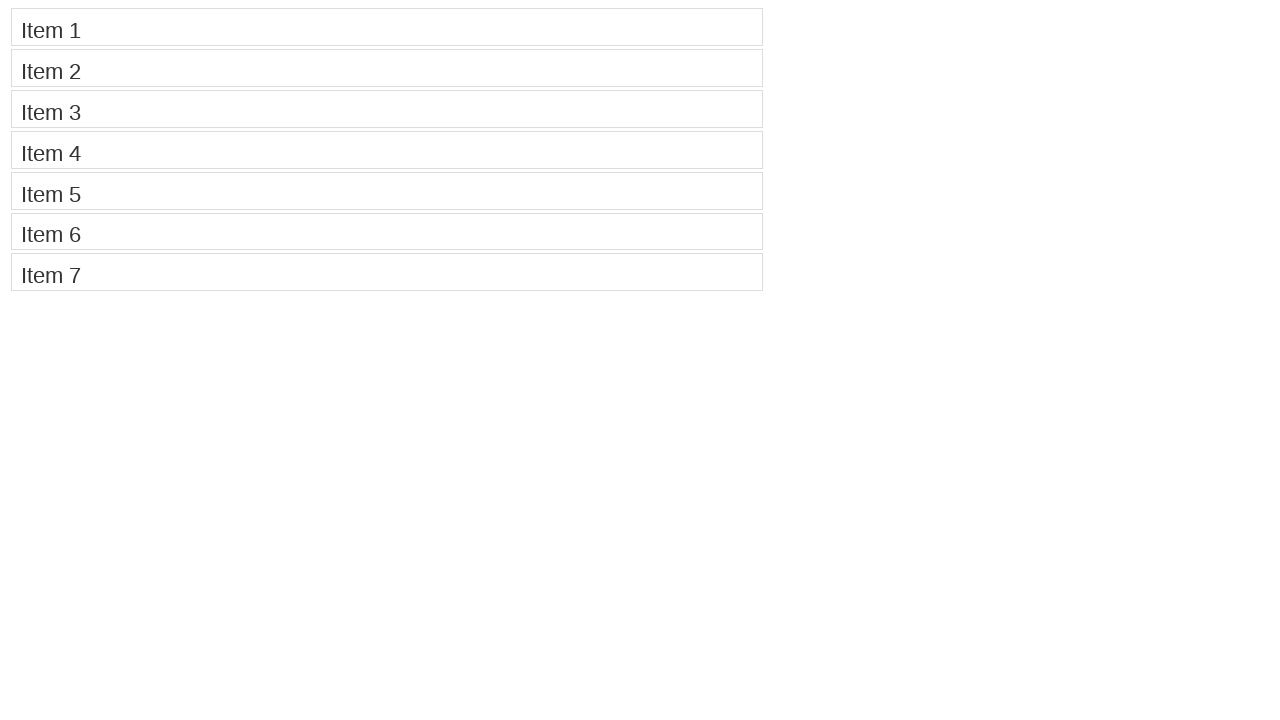

Retrieved bounding box for second item to select
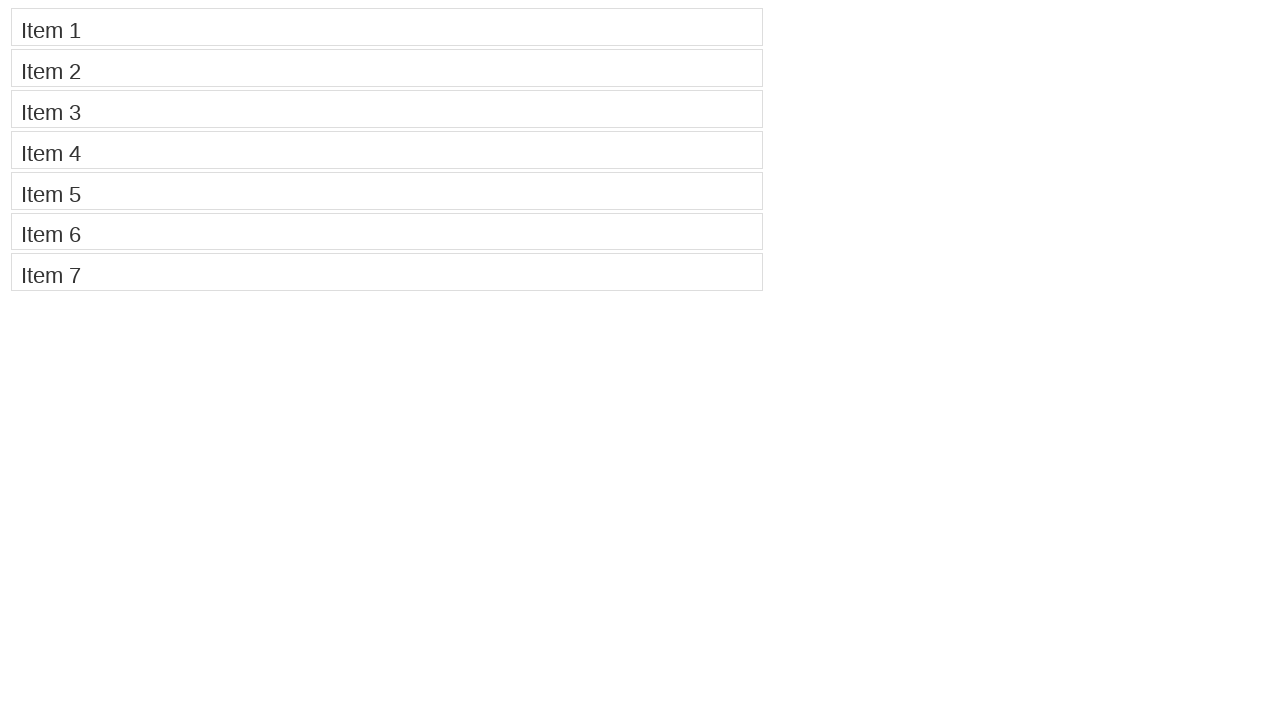

Moved mouse to center of first item at (387, 68)
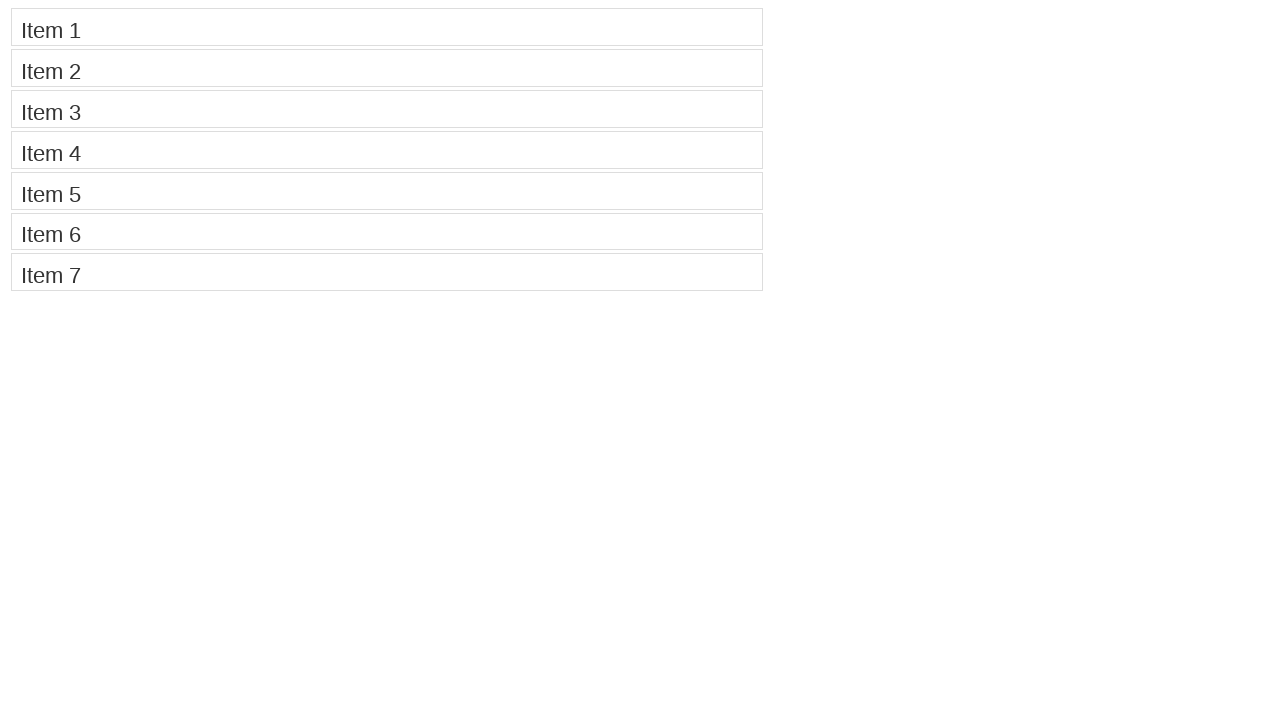

Pressed mouse button down on first item at (387, 68)
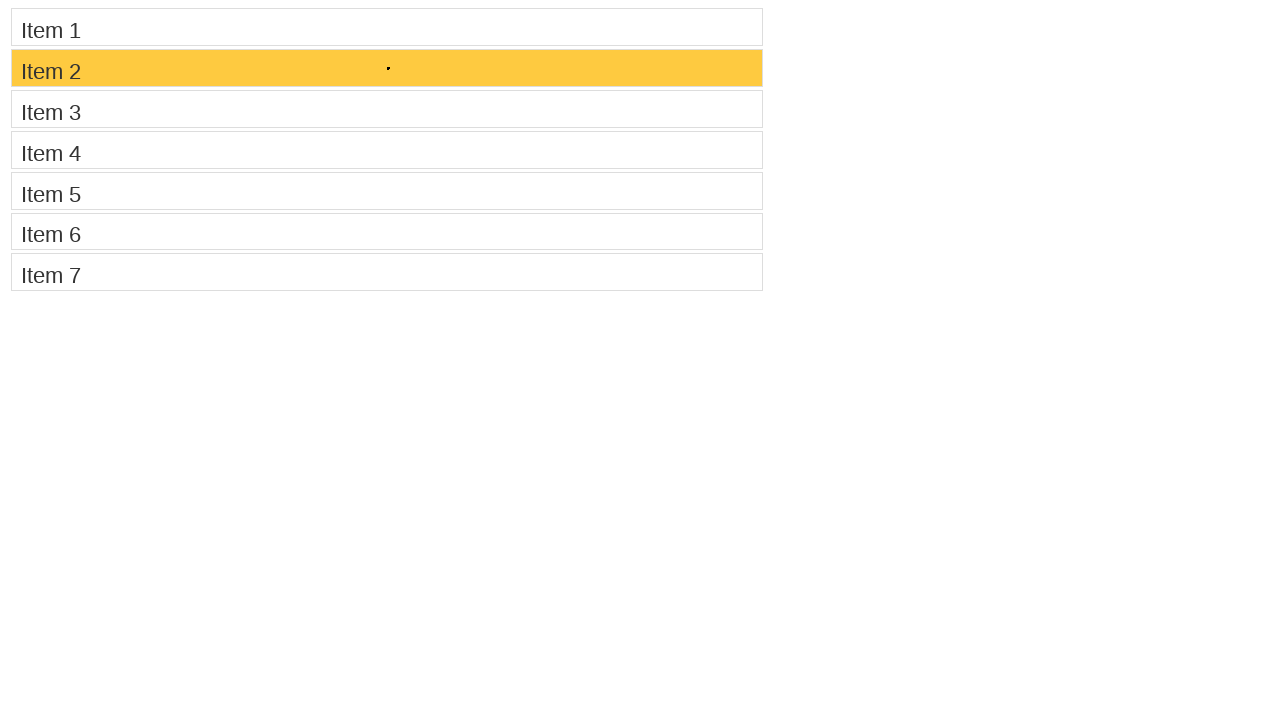

Dragged mouse to center of second item at (387, 109)
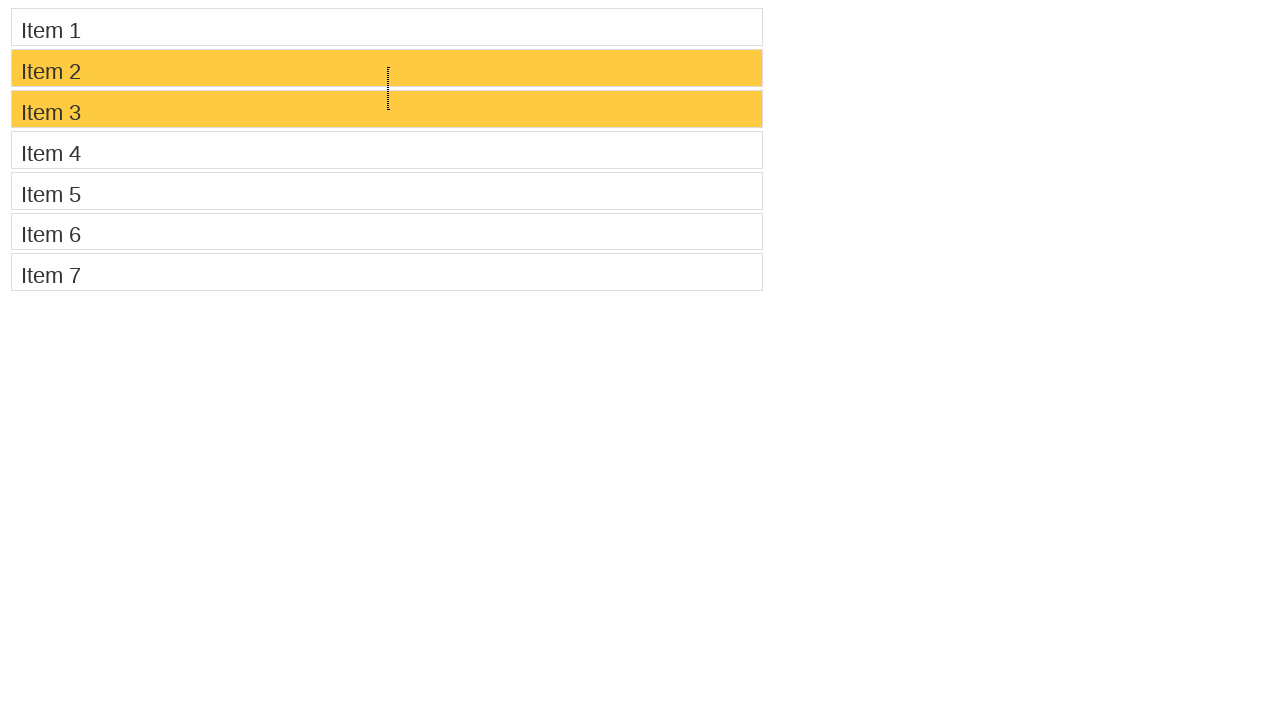

Released mouse button to complete multi-select at (387, 109)
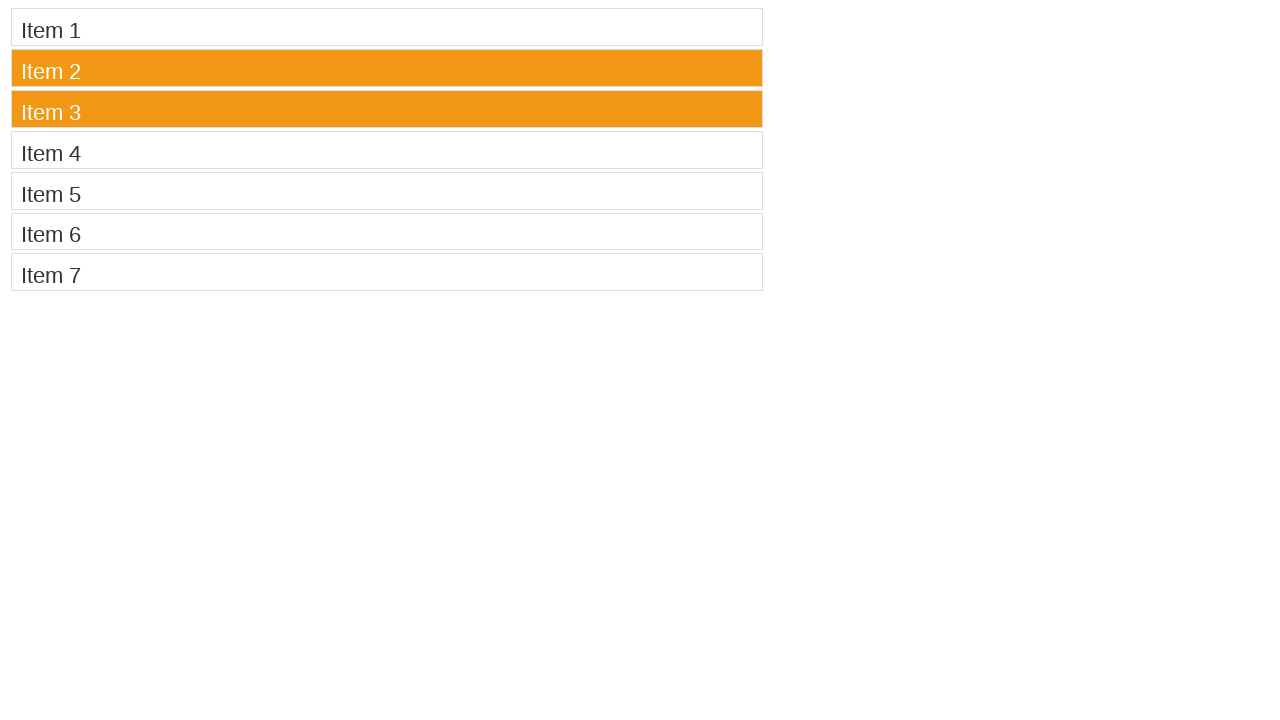

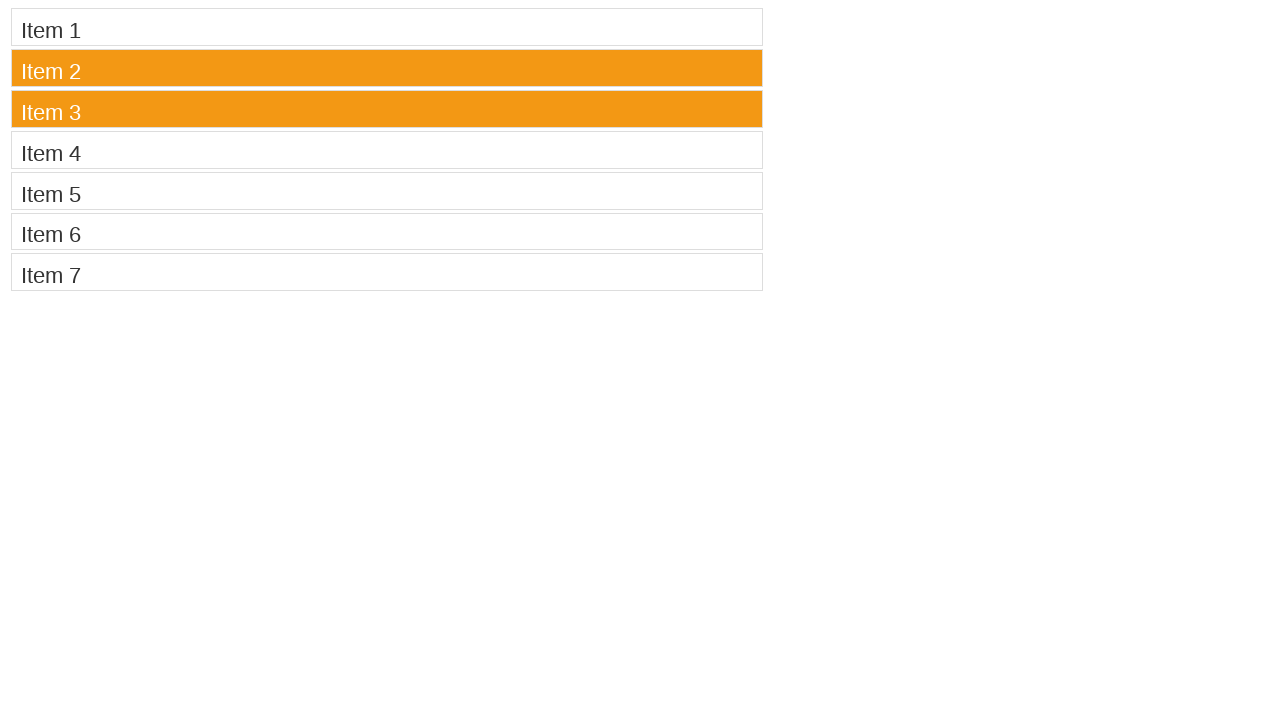